Tests newsletter subscription form validation with an invalid email address

Starting URL: https://www.domaintools.com/newsletter/

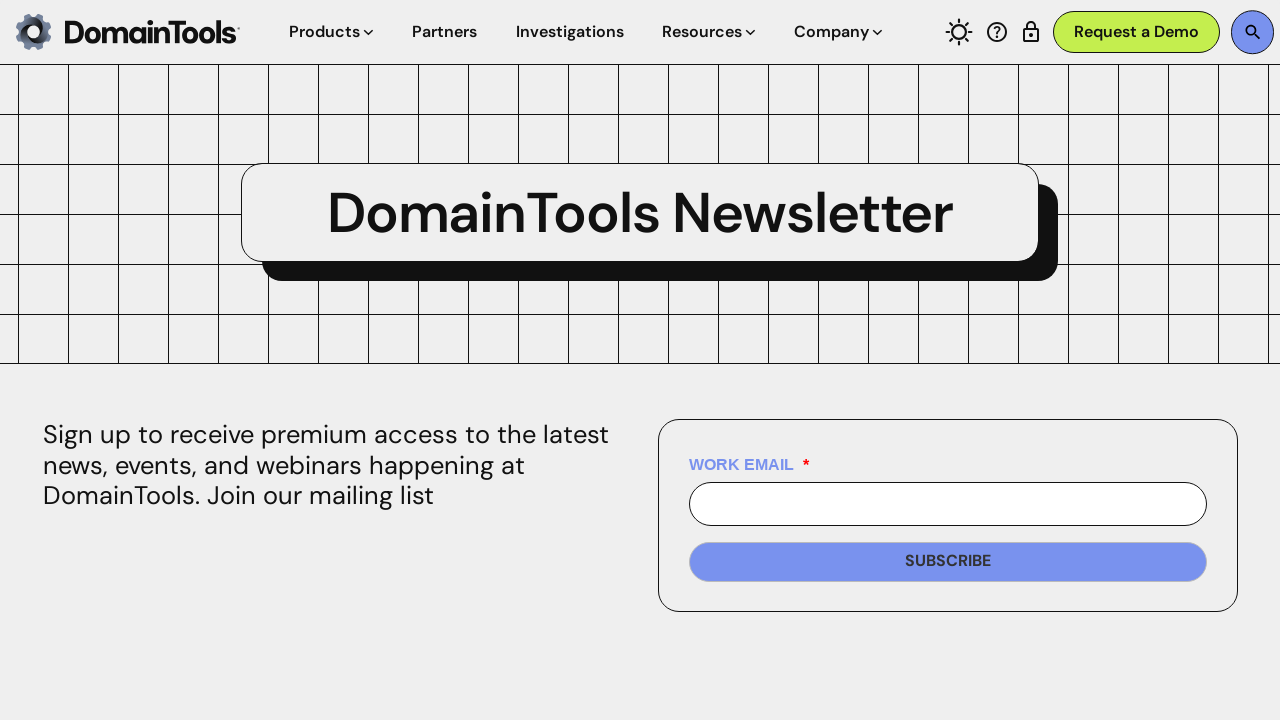

Filled email field with invalid personal email 'test@mail.ru' on //*[@id="Email"]
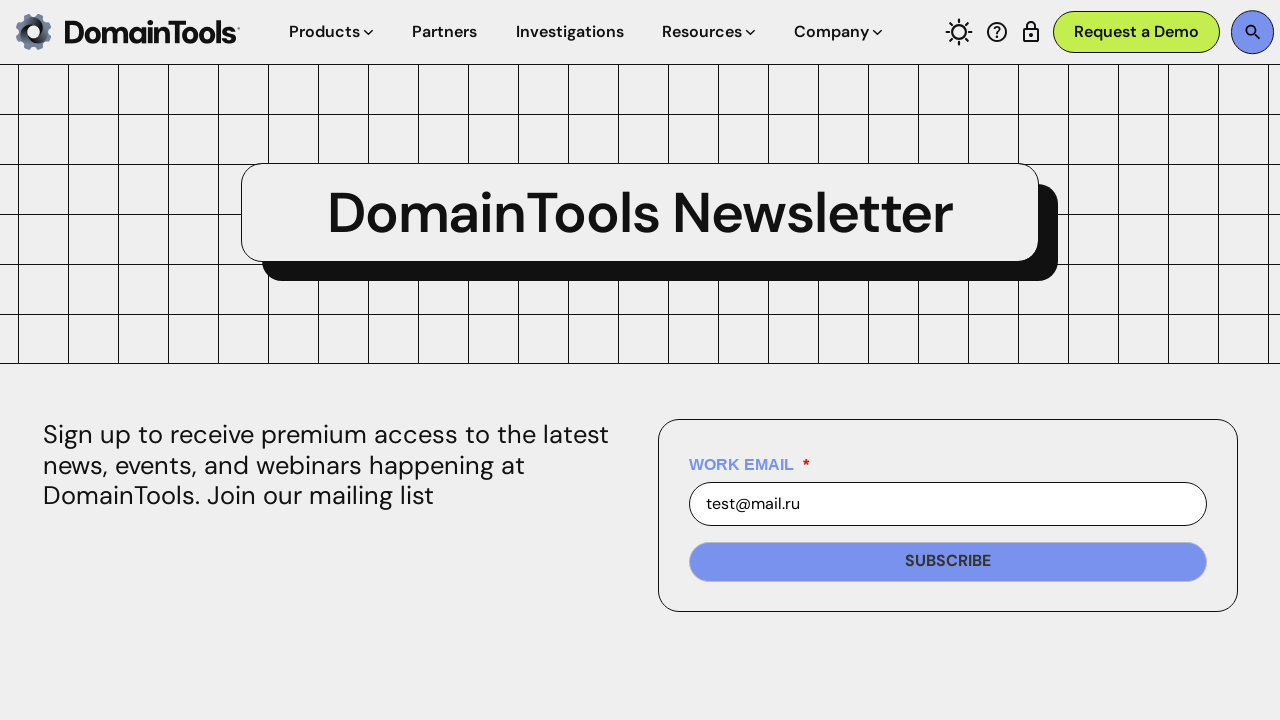

Clicked subscribe button at (948, 562) on xpath=//*[@id="mktoForm_2395"]/div[8]/span/button
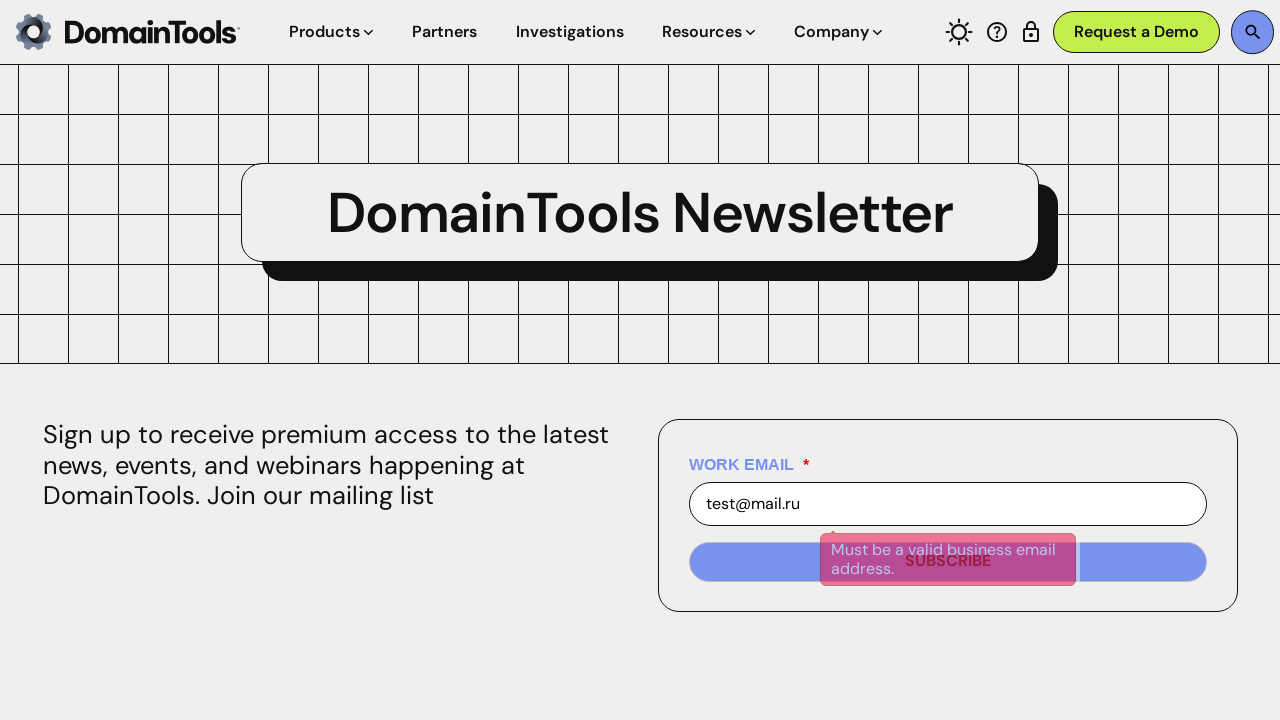

Located validation error message element
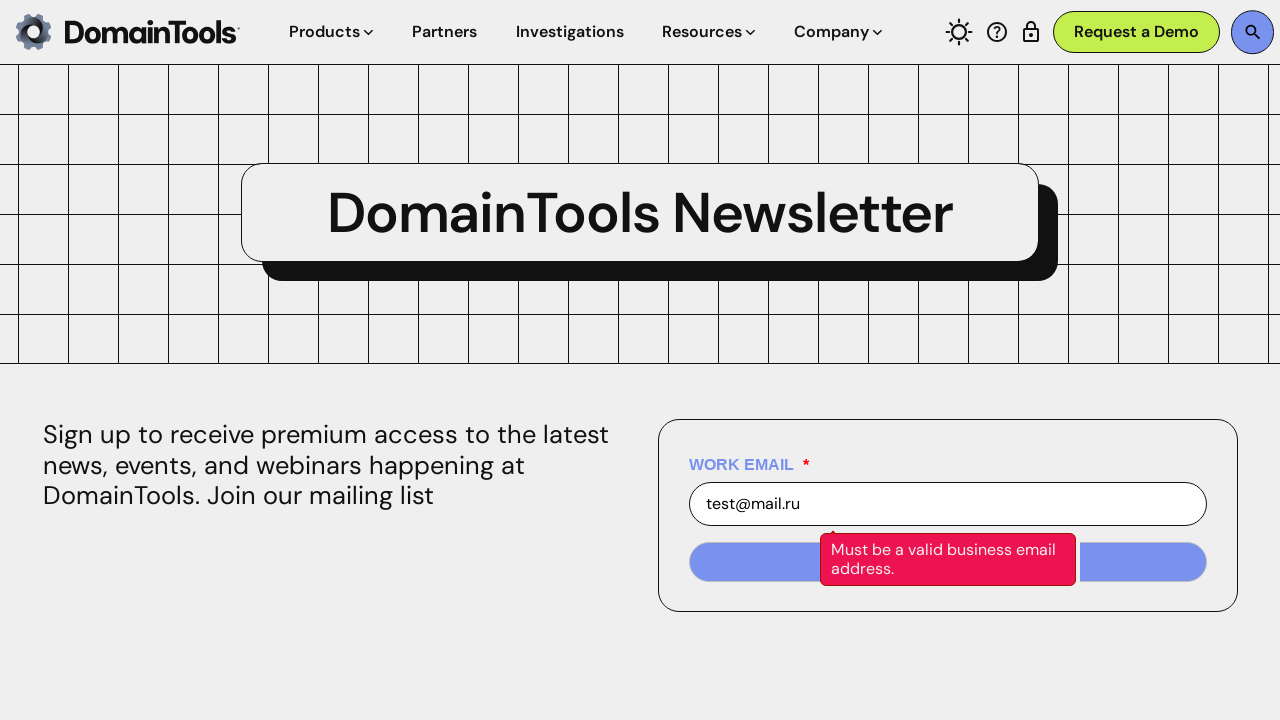

Validated that error message displays 'Must be a valid business email address.'
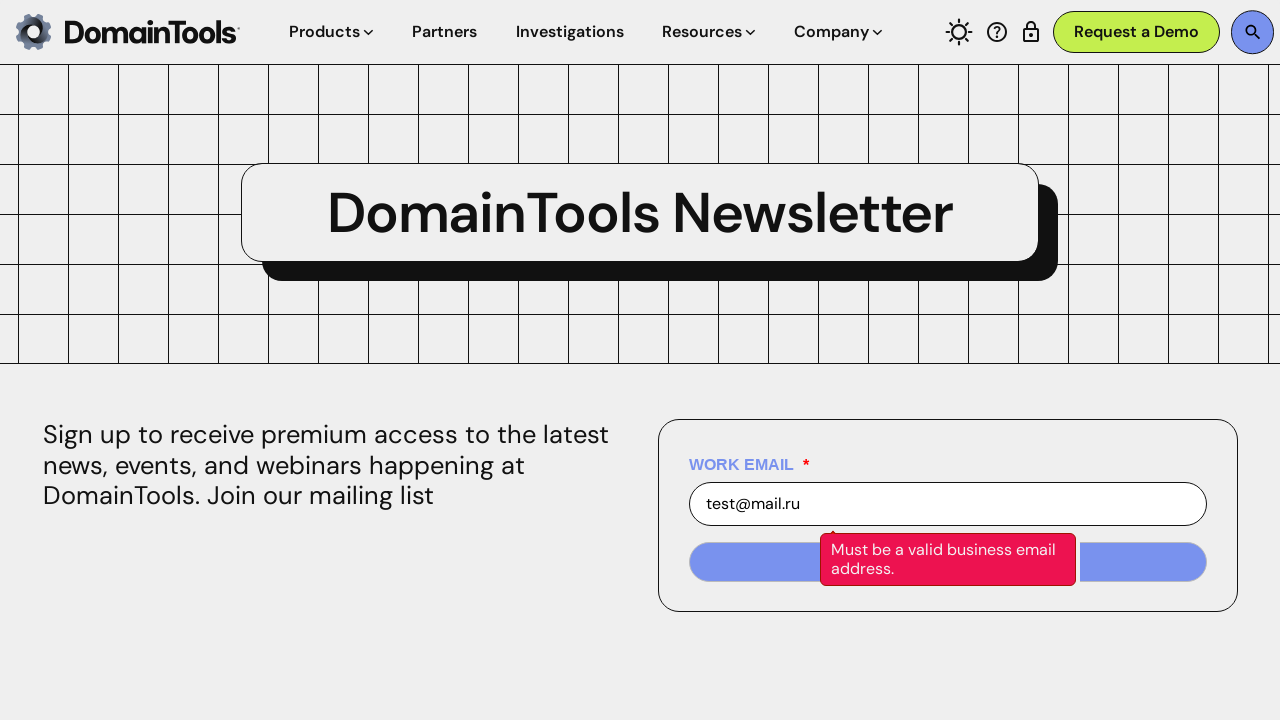

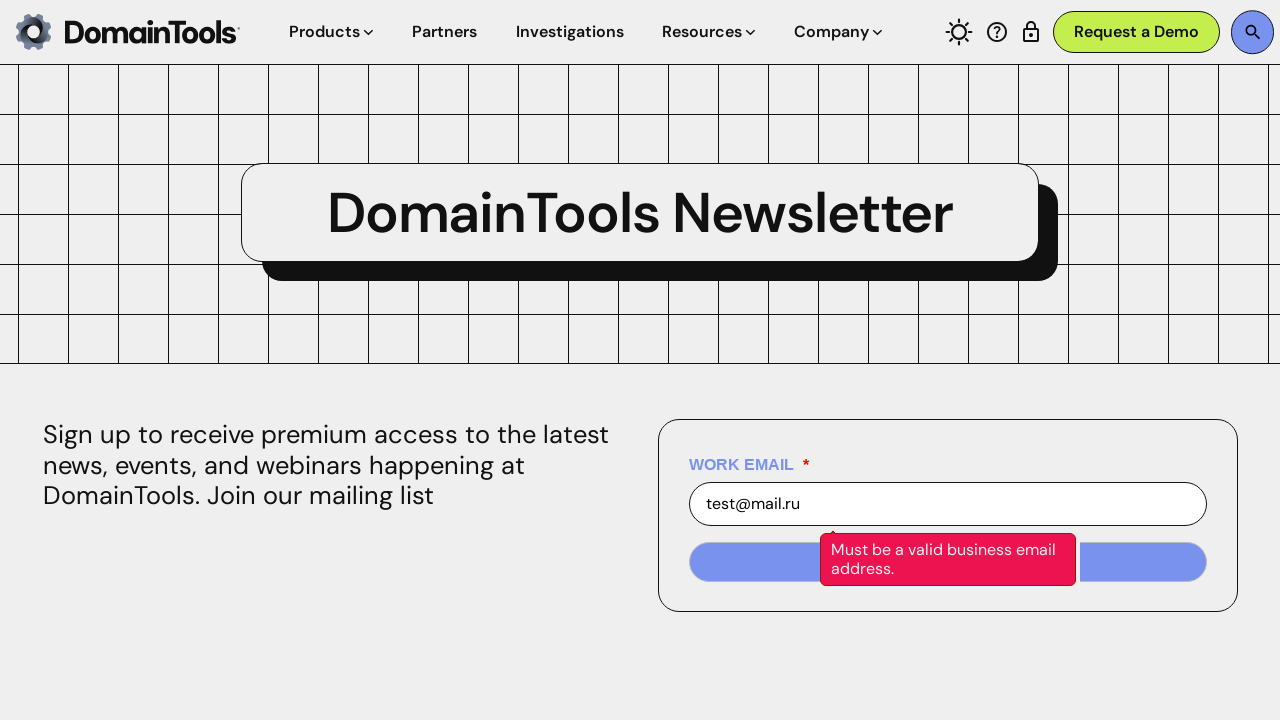